Tests a math problem form by extracting two numbers, calculating their sum, selecting the result from a dropdown, and submitting the form

Starting URL: http://suninjuly.github.io/selects1.html

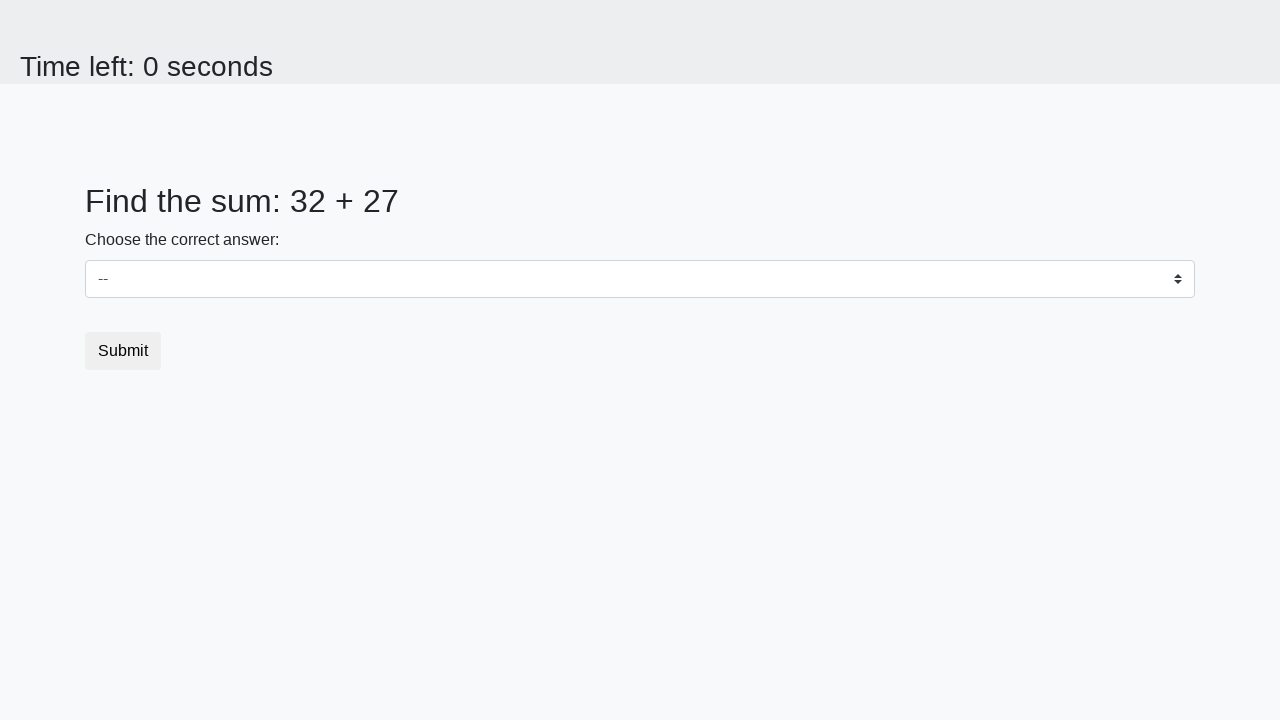

Extracted first number from #num1 element
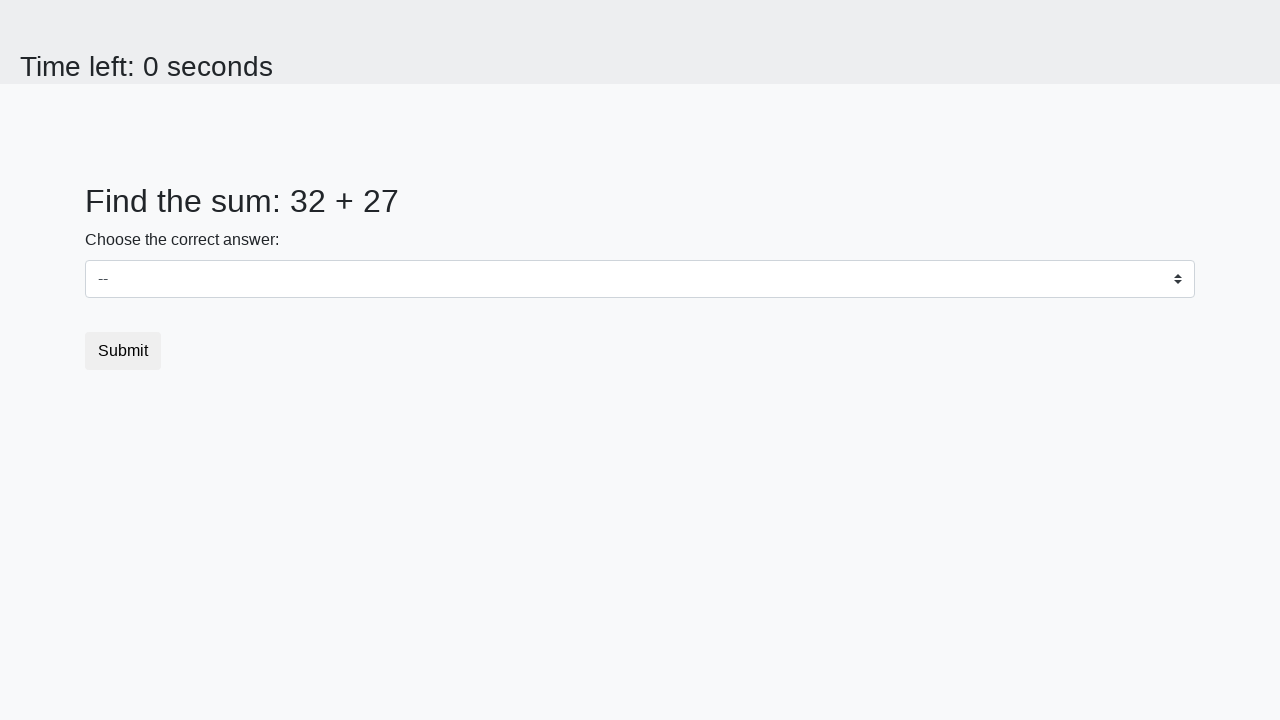

Extracted second number from #num2 element
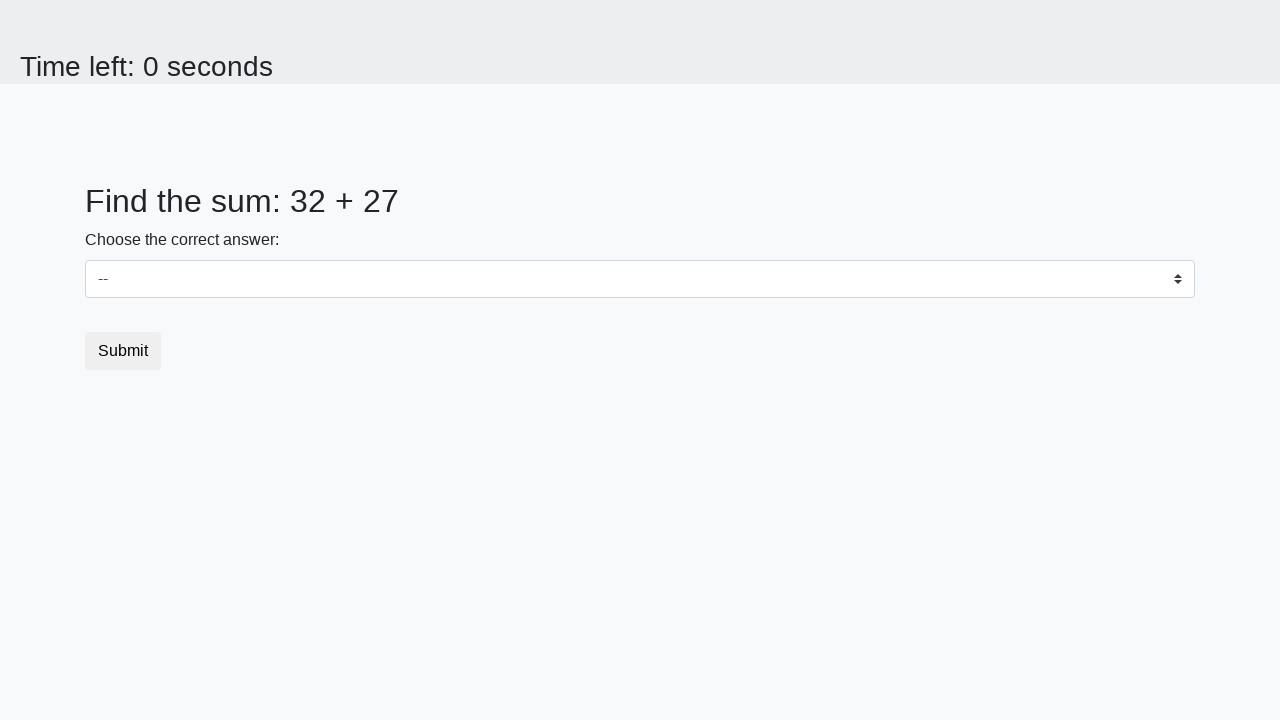

Calculated sum of 32 + 27 = 59
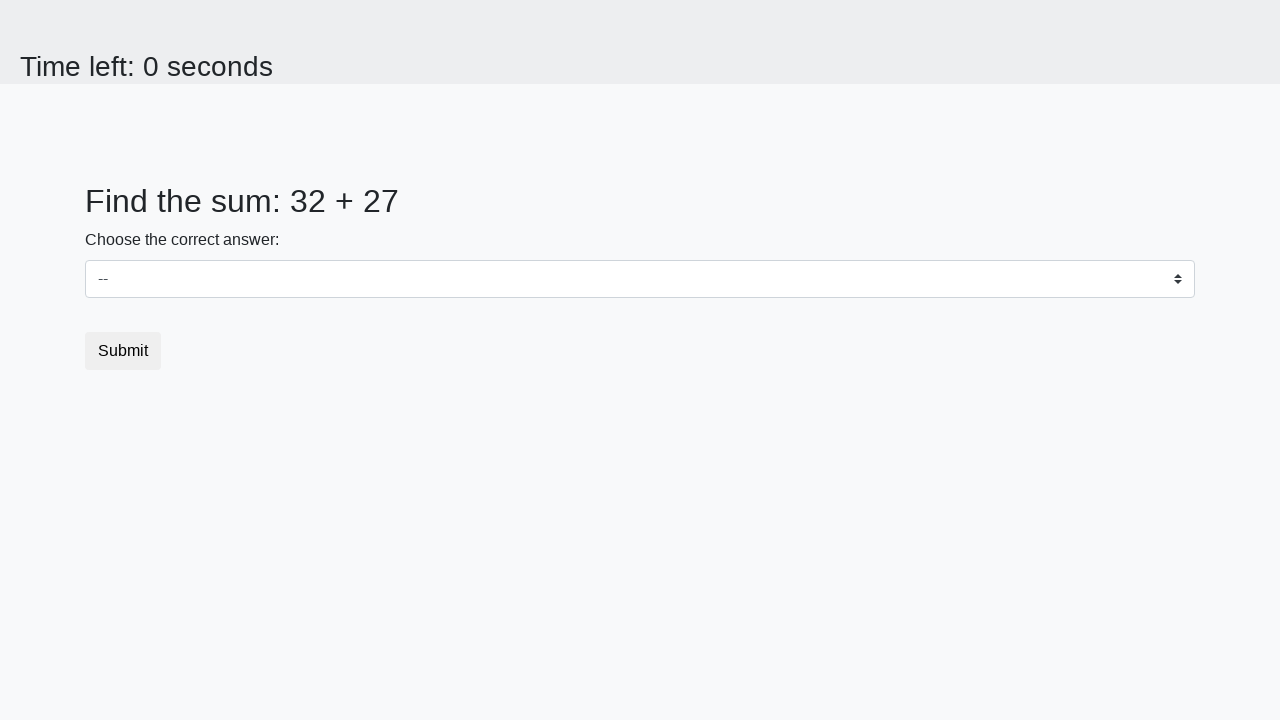

Selected sum value 59 from dropdown on #dropdown
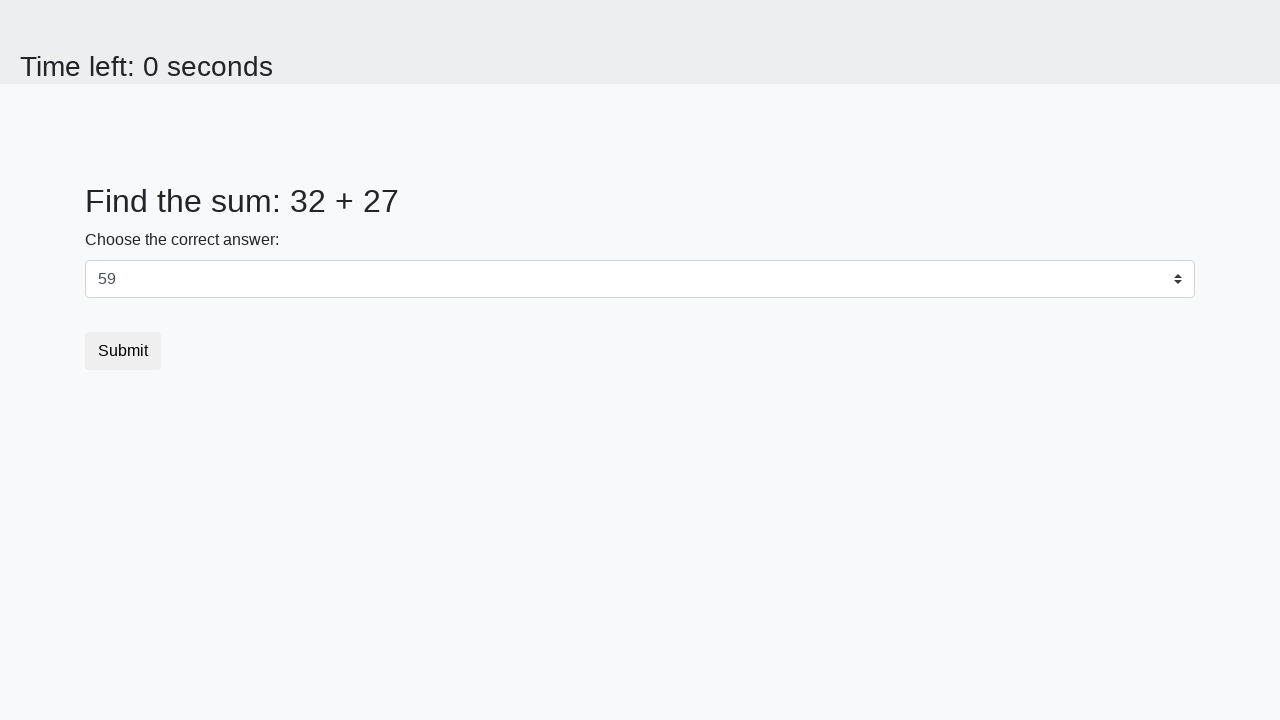

Clicked submit button to submit the form at (123, 351) on button.btn
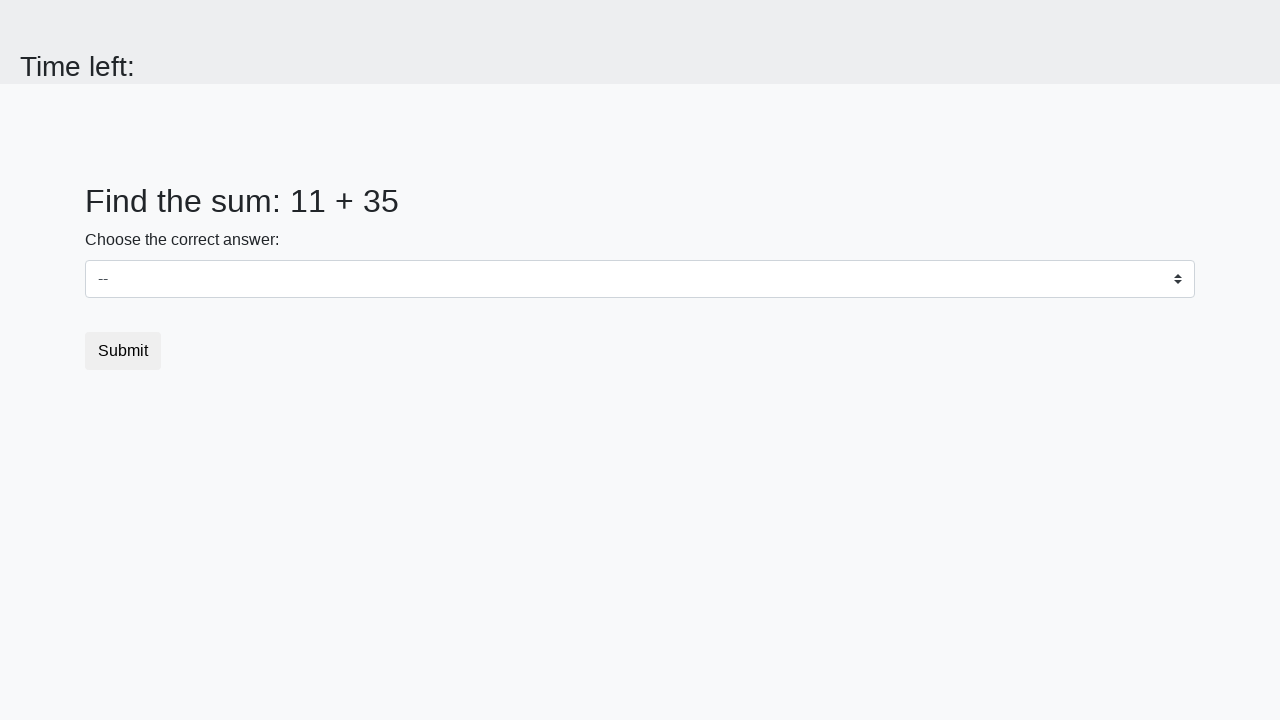

Set up dialog handler to accept alerts
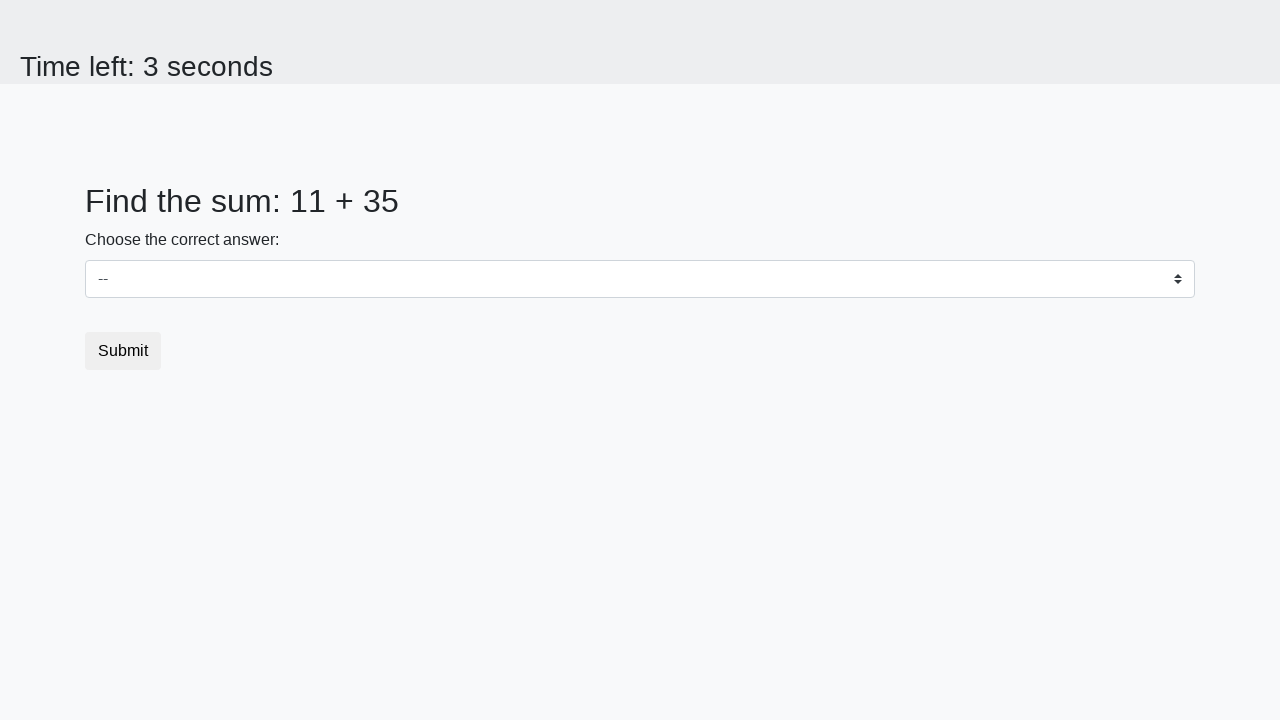

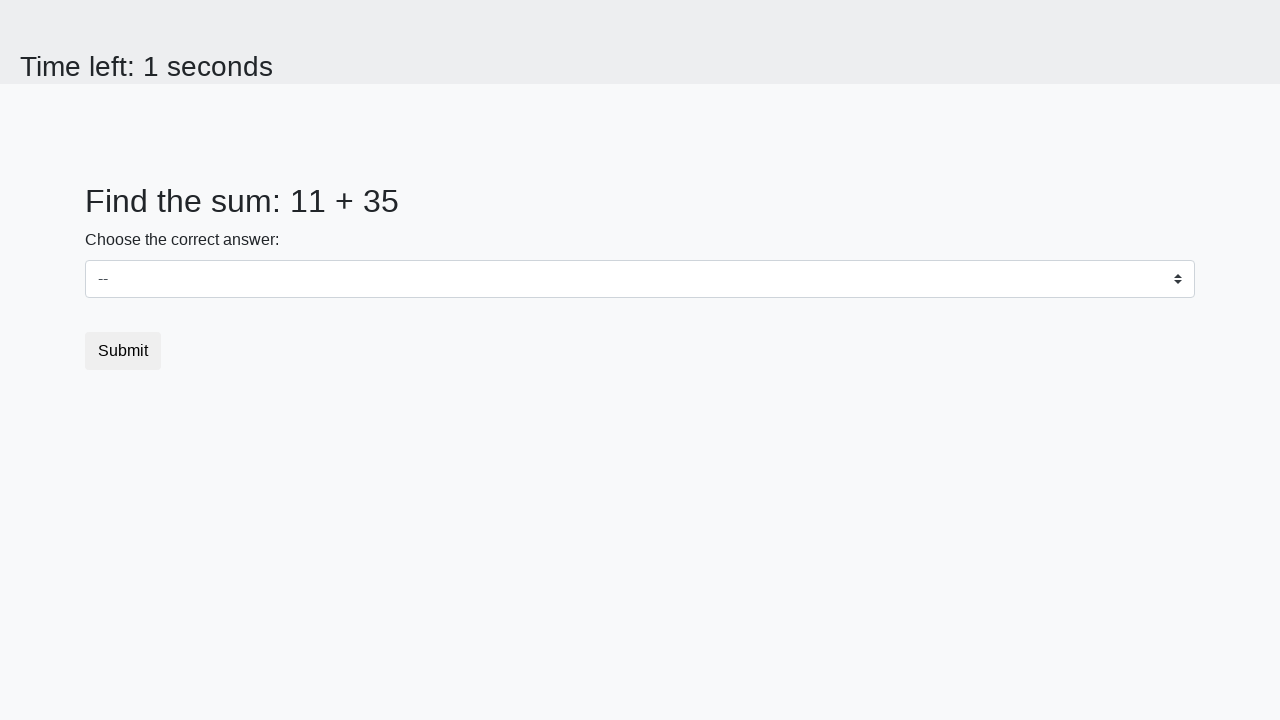